Creates a new paste on Pastebin with simple text content, sets expiration to 10 minutes, adds a title, and submits the paste.

Starting URL: https://pastebin.com

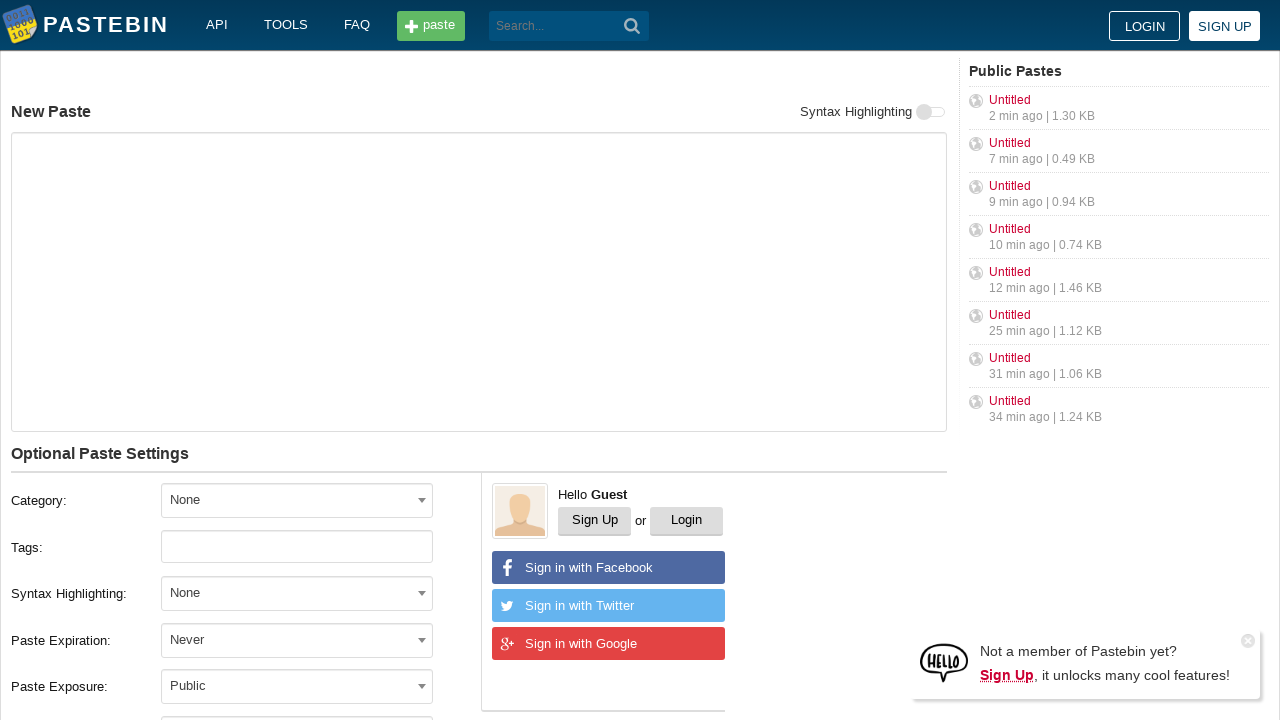

Filled paste content textarea with 'Hello from WebDriver' on #postform-text
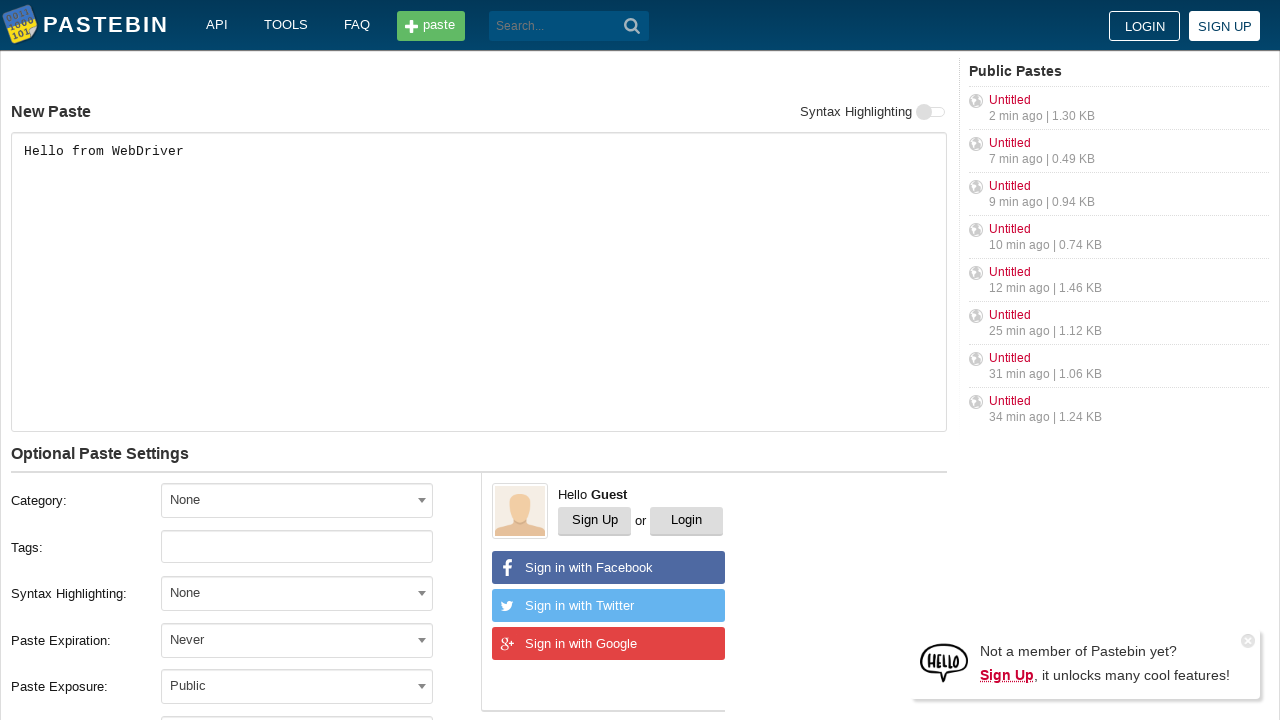

Clicked expiration dropdown to open options at (297, 640) on #select2-postform-expiration-container
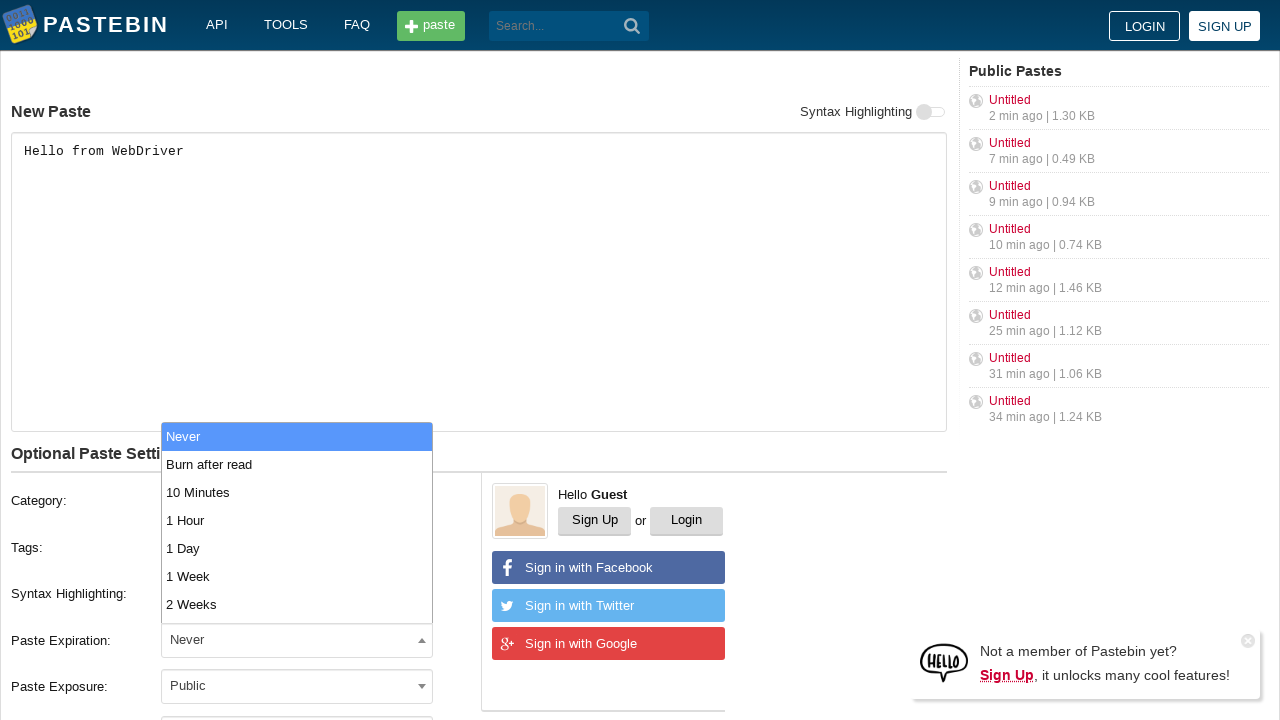

Selected '10 Minutes' from expiration dropdown at (297, 492) on xpath=//li[contains(text(), '10 Minutes')]
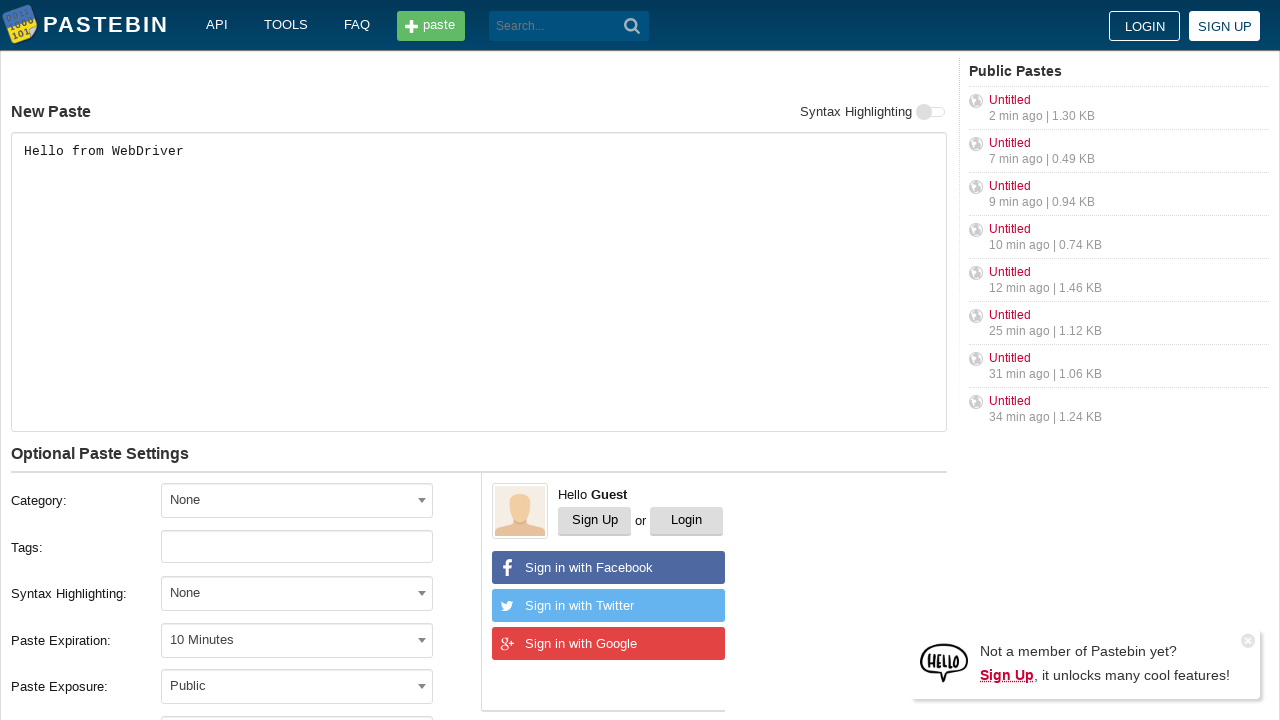

Filled paste title field with 'helloweb' on #postform-name
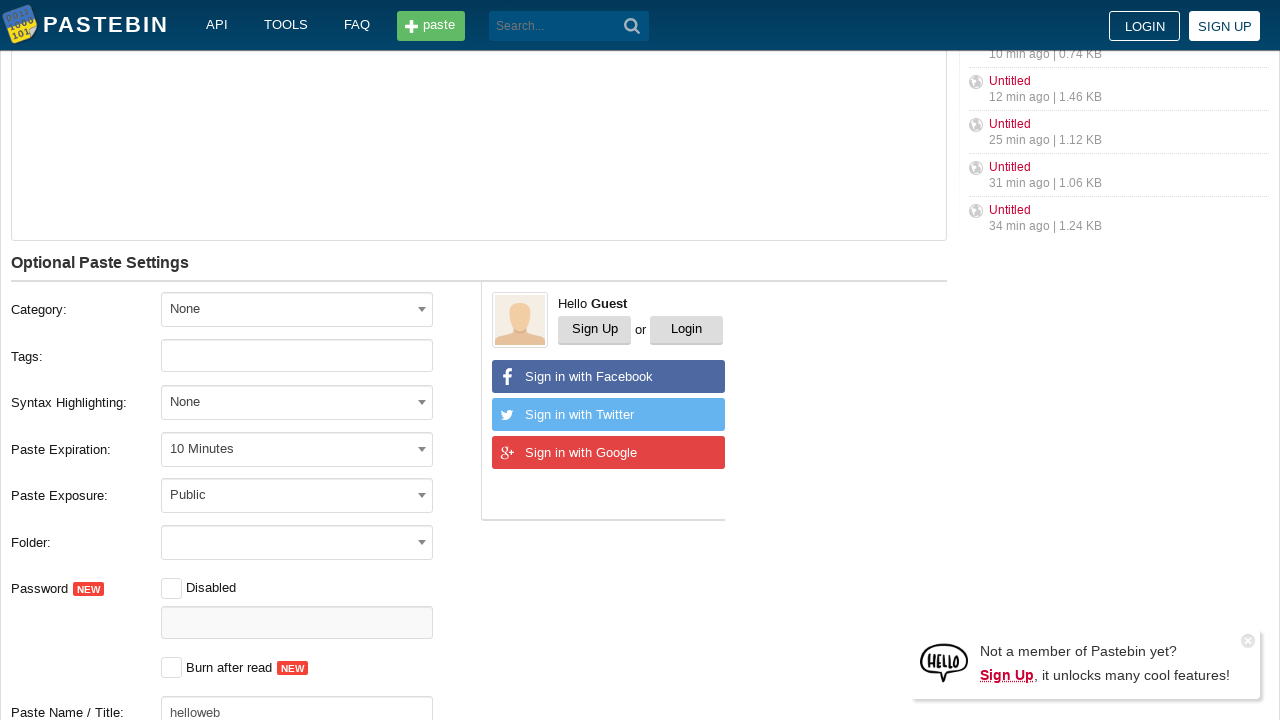

Clicked submit button to create the paste at (632, 26) on button[type='submit']
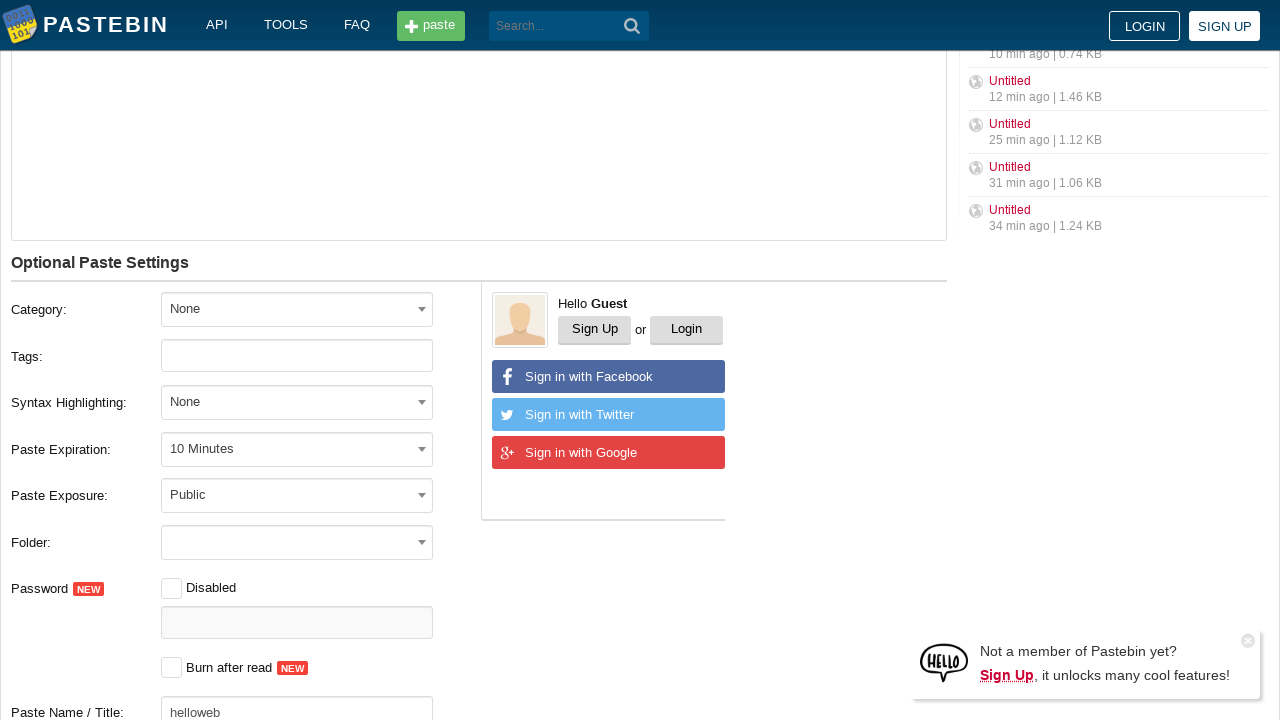

Waited for network to become idle after paste submission
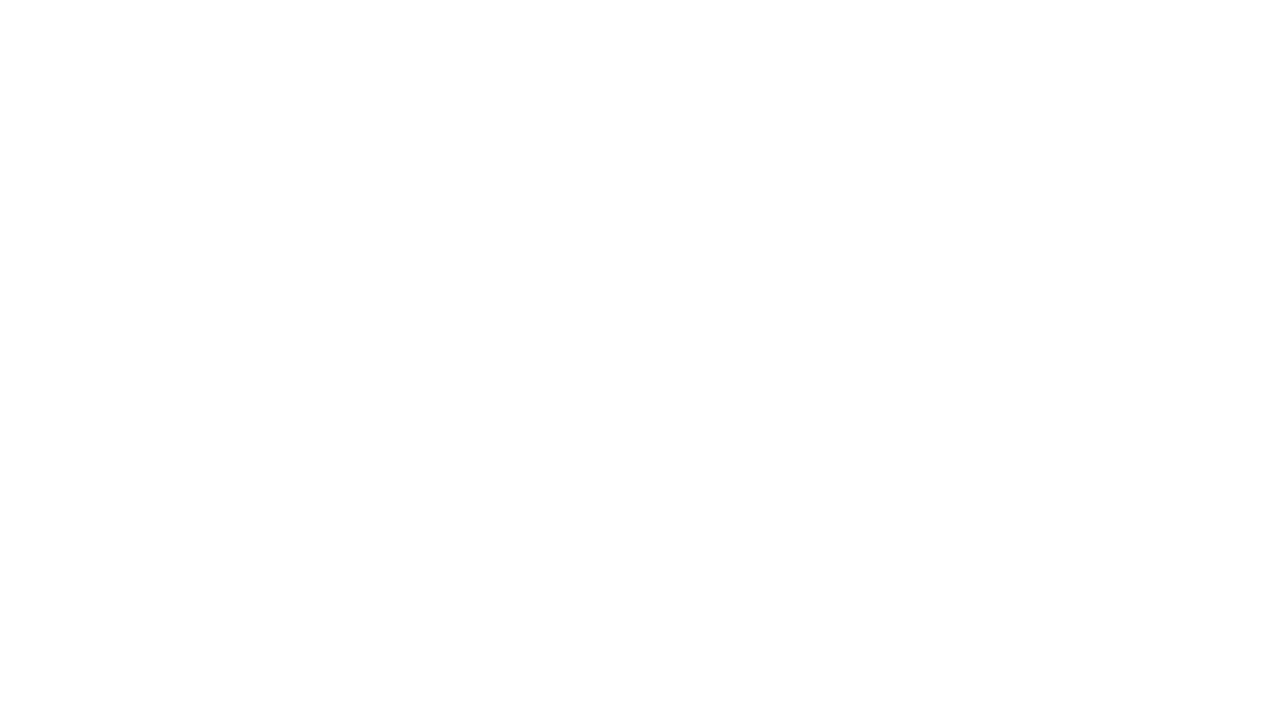

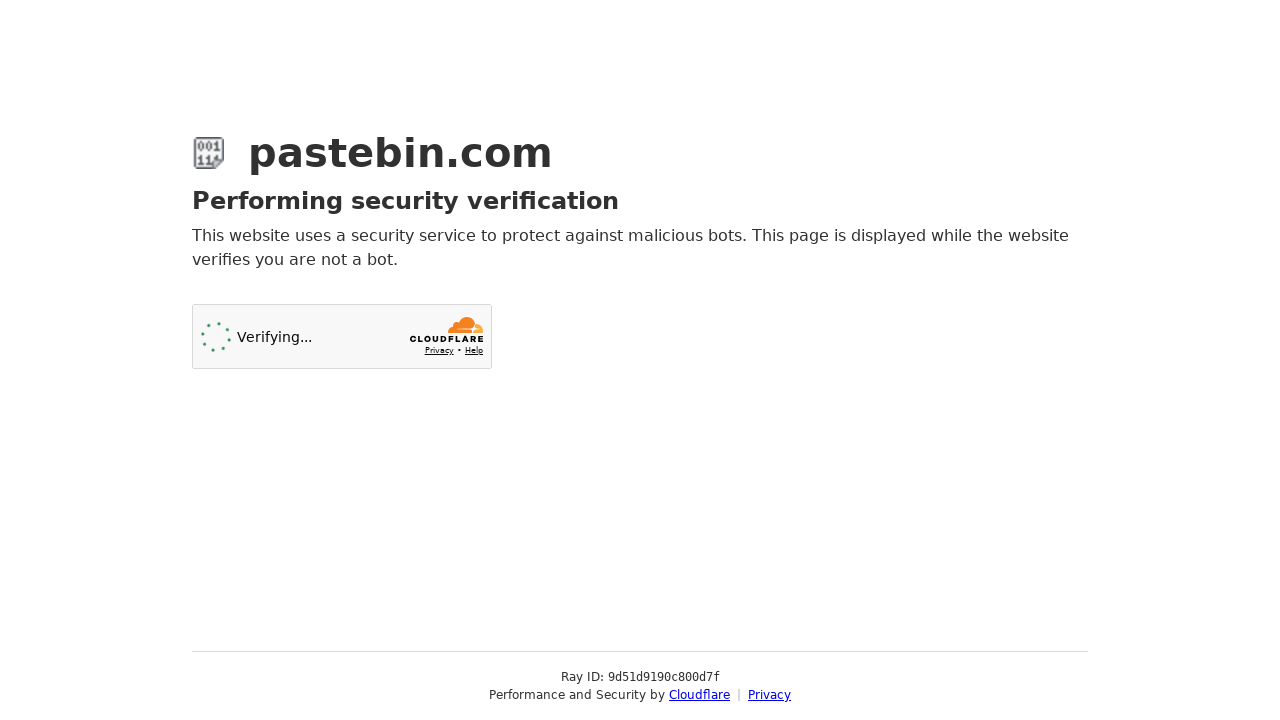